Tests handling of a simple alert by triggering it, reading its text, and accepting it

Starting URL: https://demoqa.com/alerts

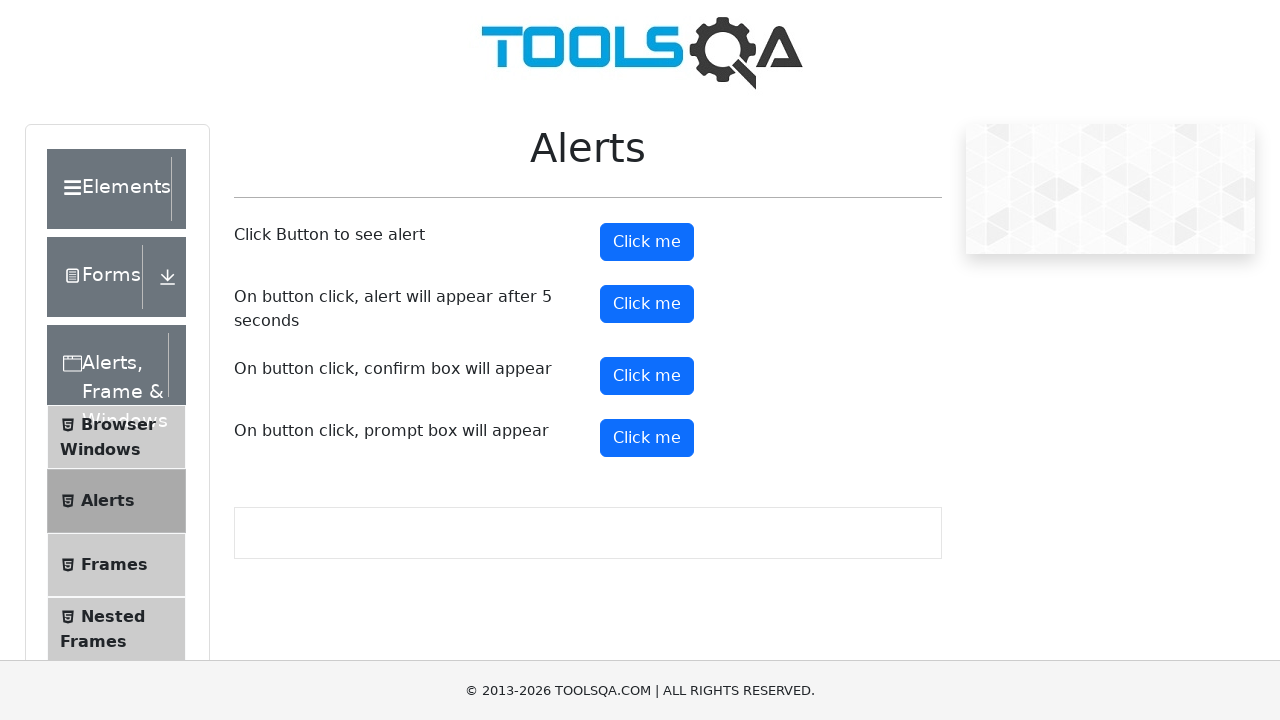

Navigated to alerts test page
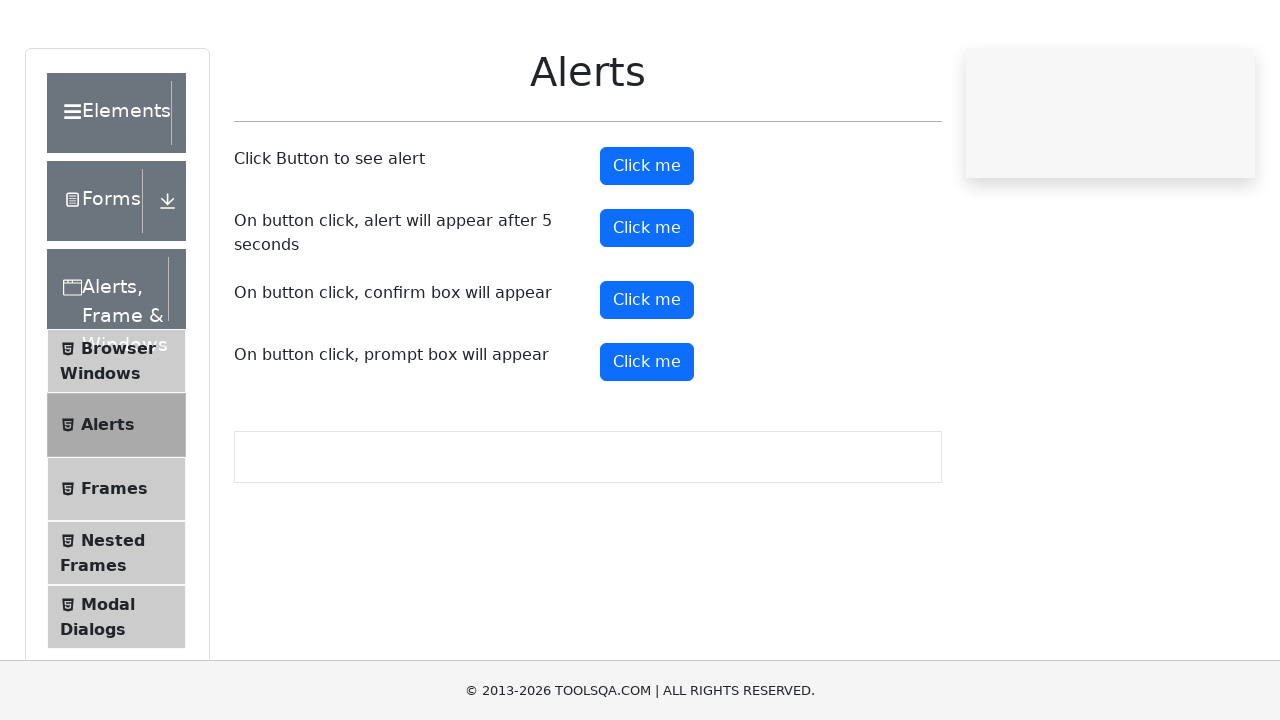

Clicked alert button to trigger simple alert at (647, 242) on #alertButton
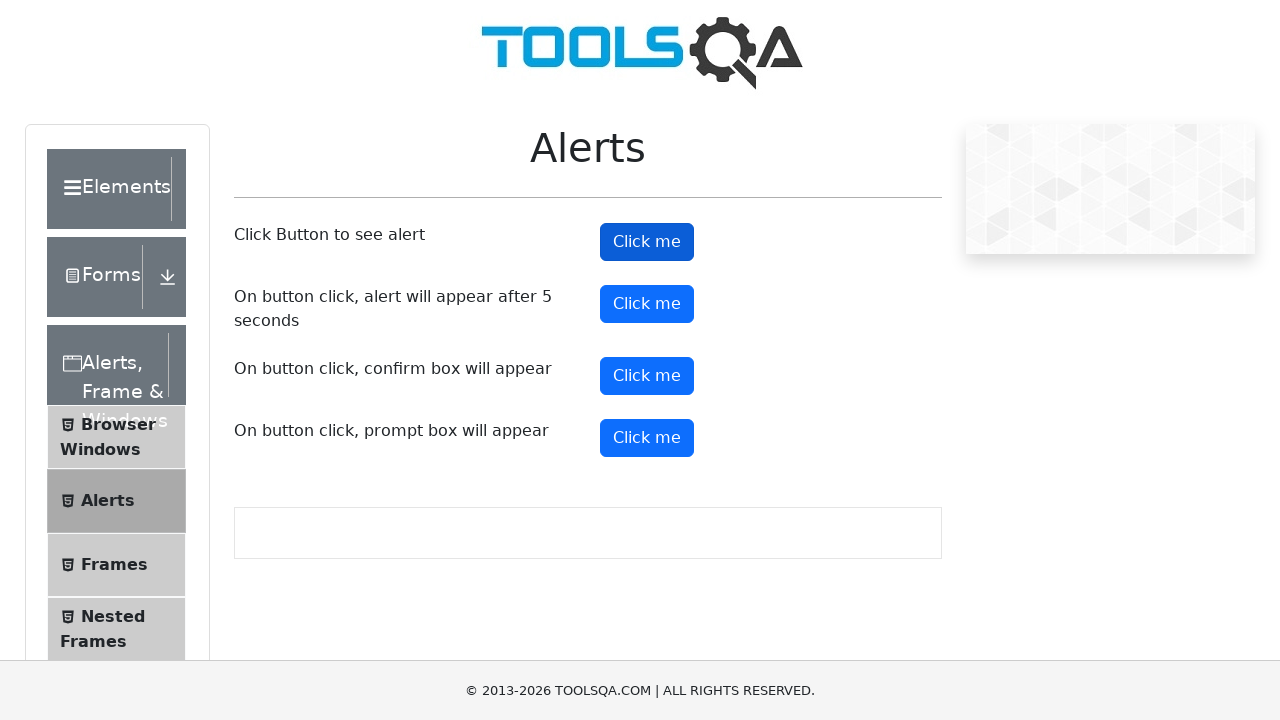

Set up dialog handler to accept alert
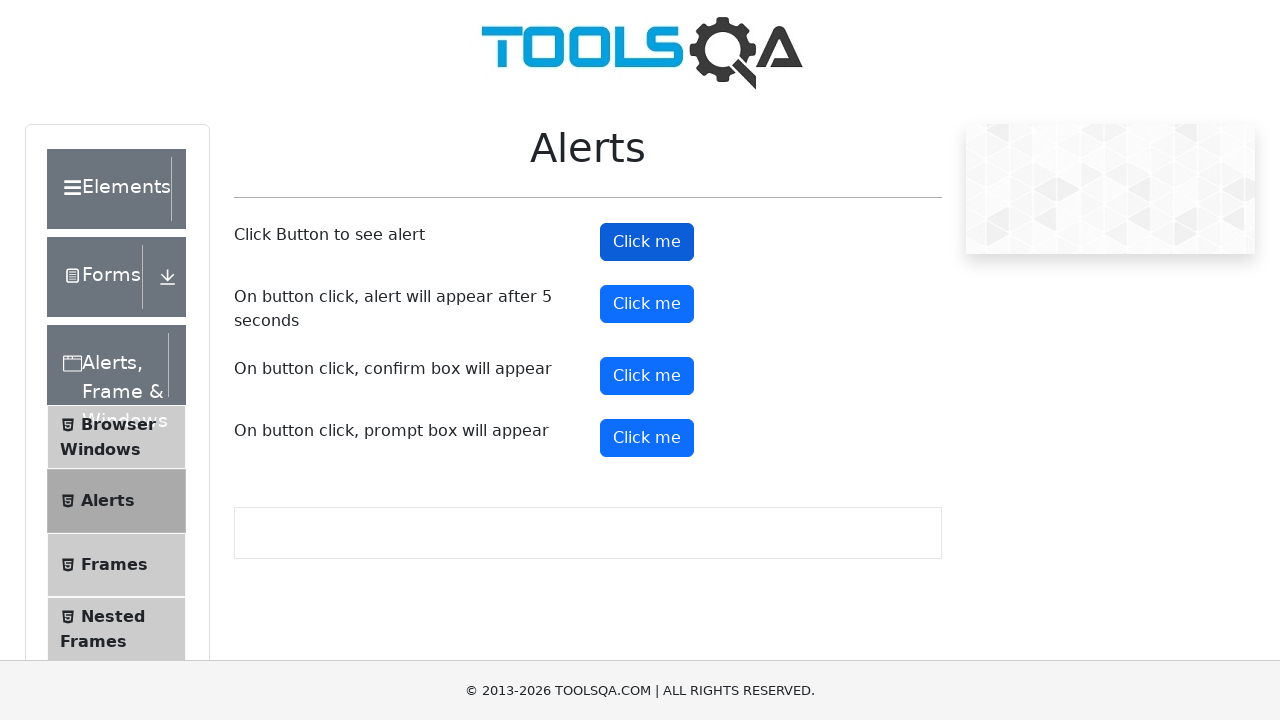

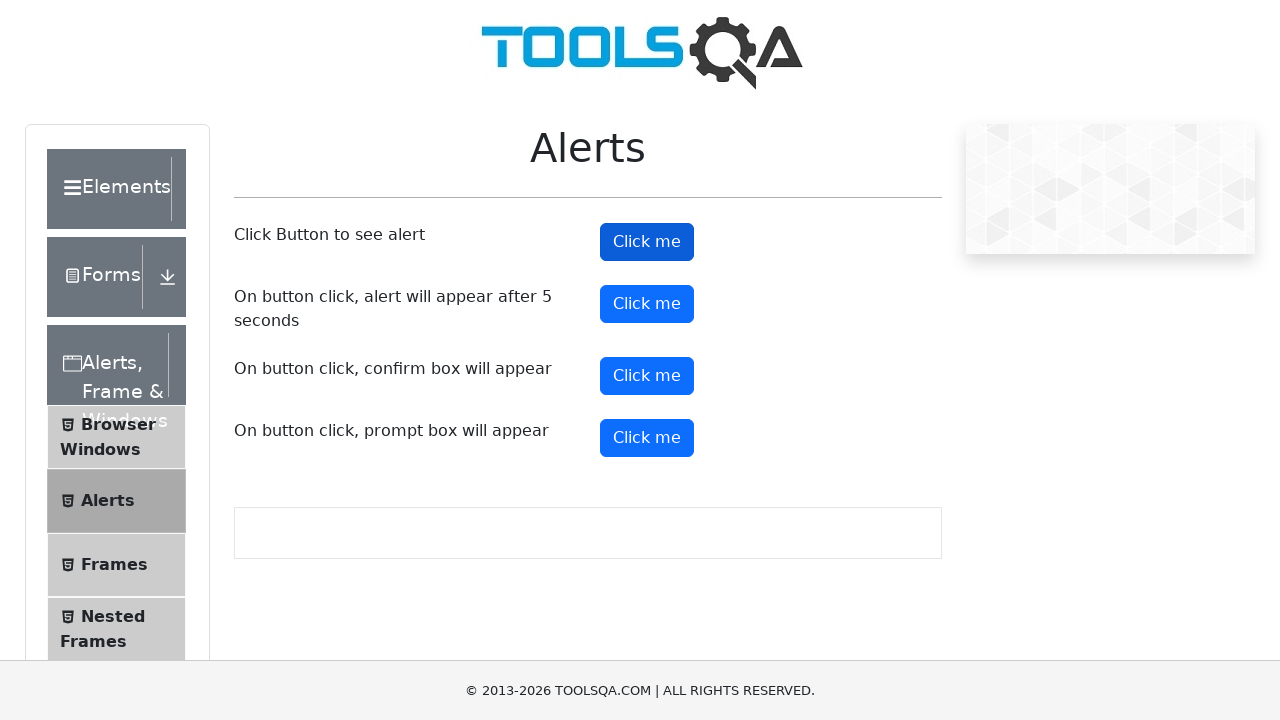